Tests dropdown/select functionality by selecting options using different methods: visible text, index, and value. Verifies the selections work correctly on a single-select dropdown element.

Starting URL: https://v1.training-support.net/selenium/selects

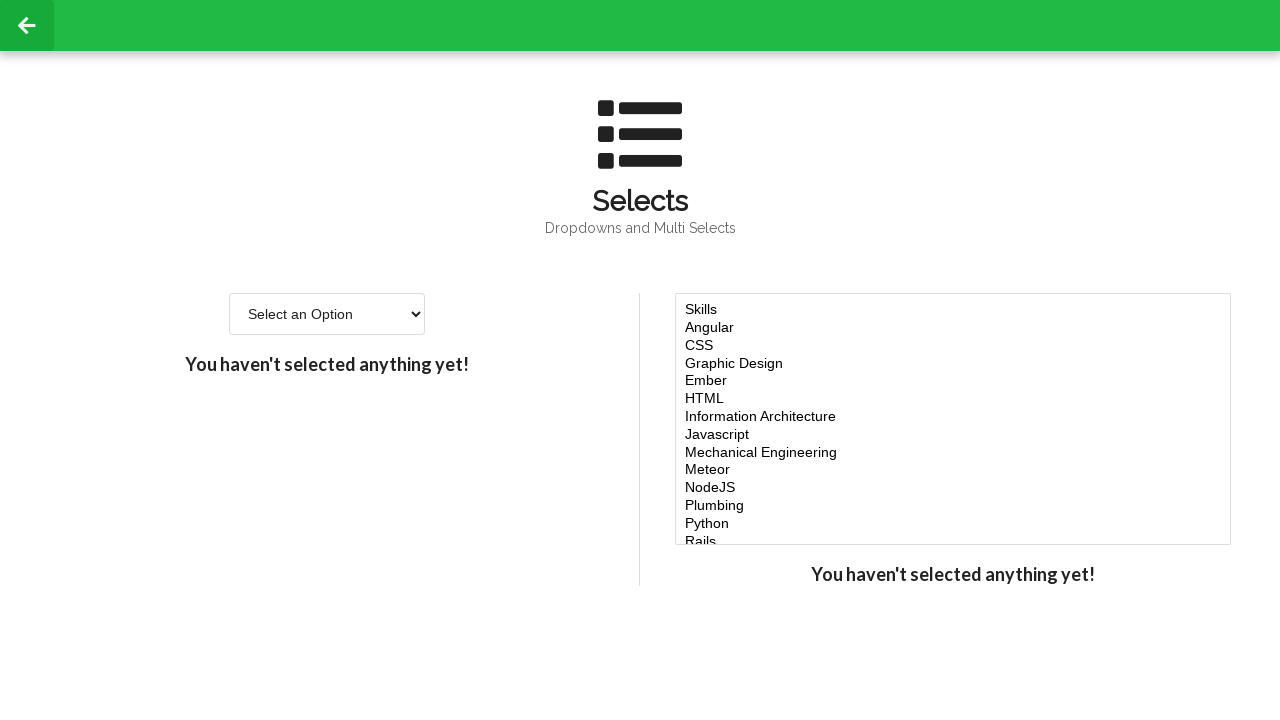

Selected 'Option 2' from single-select dropdown by visible text on #single-select
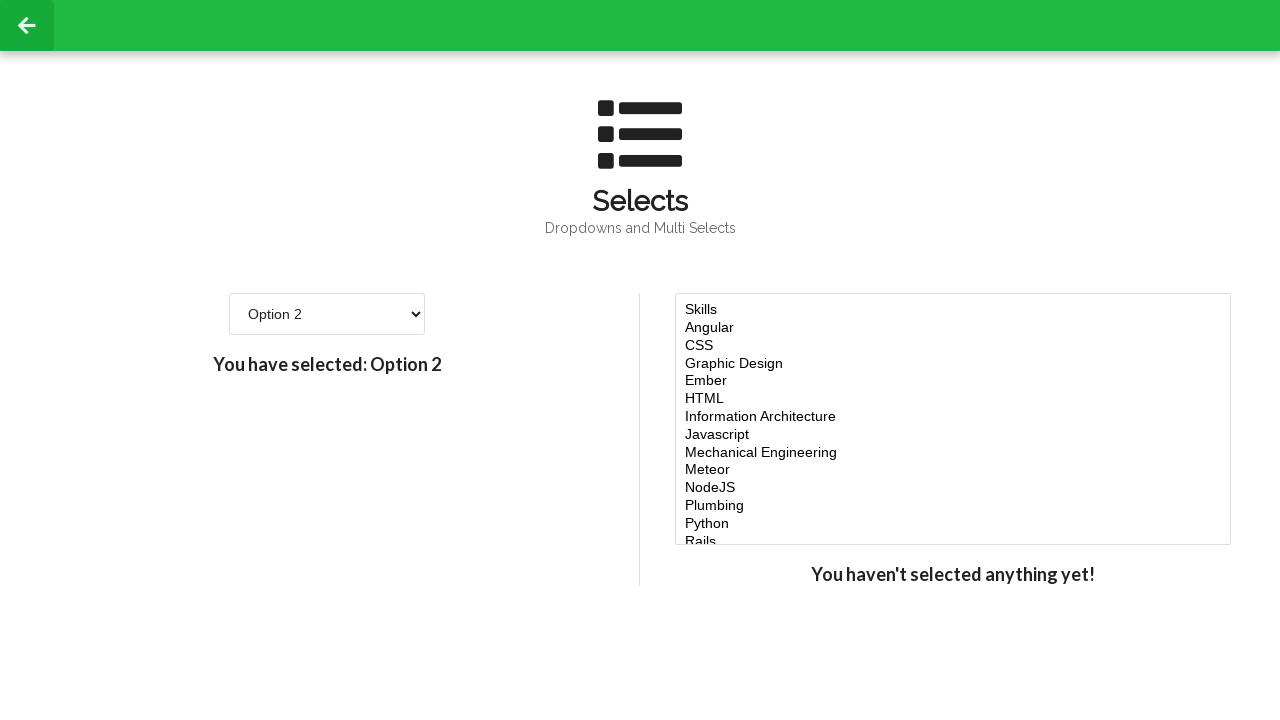

Selected fourth option (index 3) from single-select dropdown on #single-select
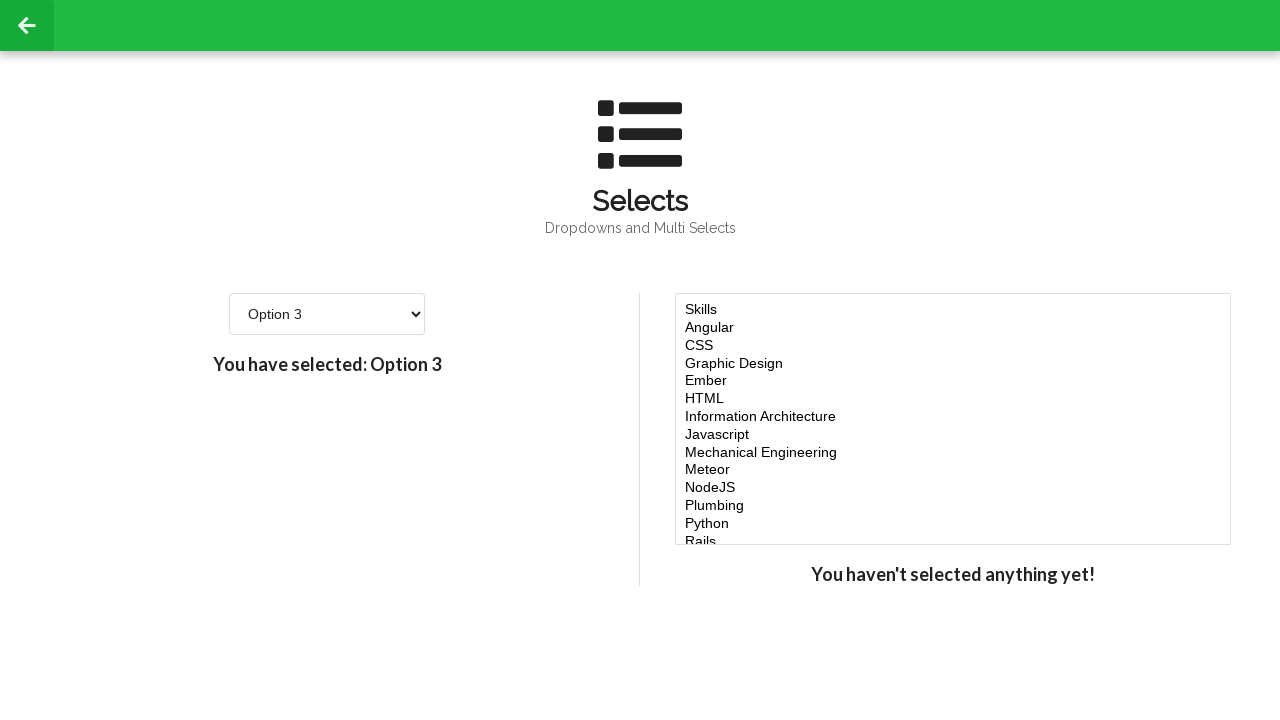

Selected option with value '4' from single-select dropdown on #single-select
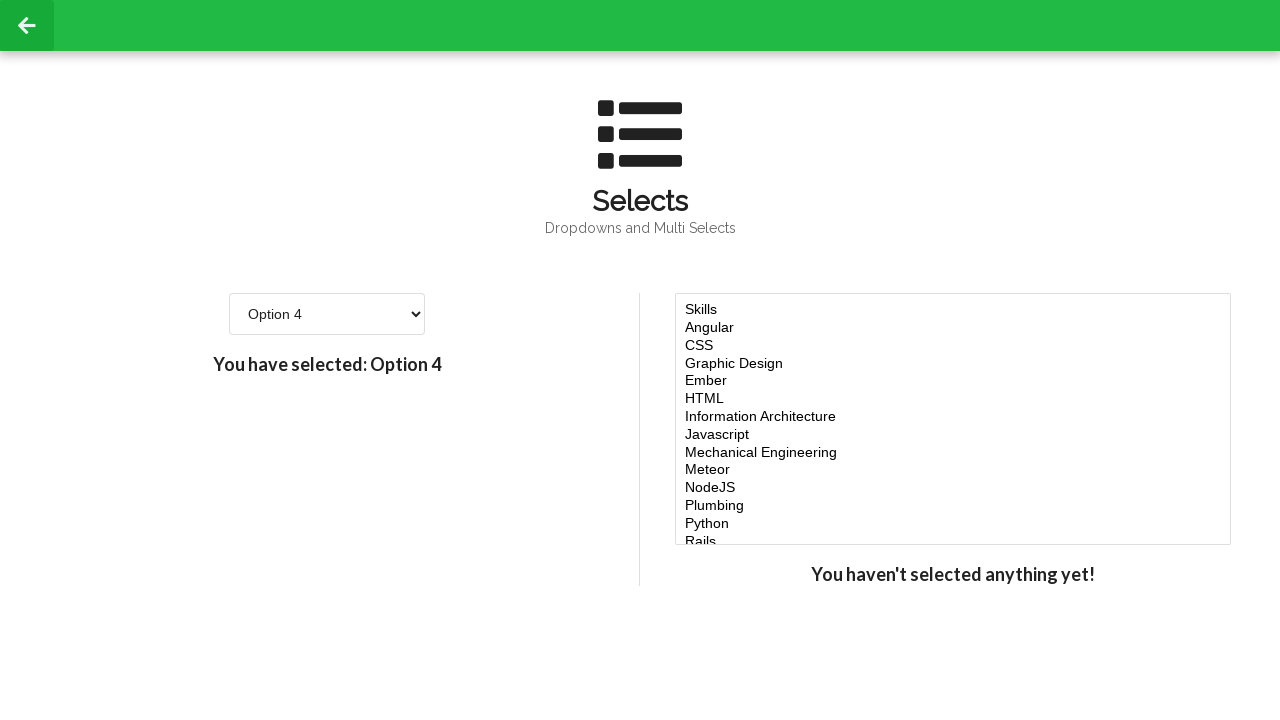

Confirmed single-select dropdown is loaded and ready
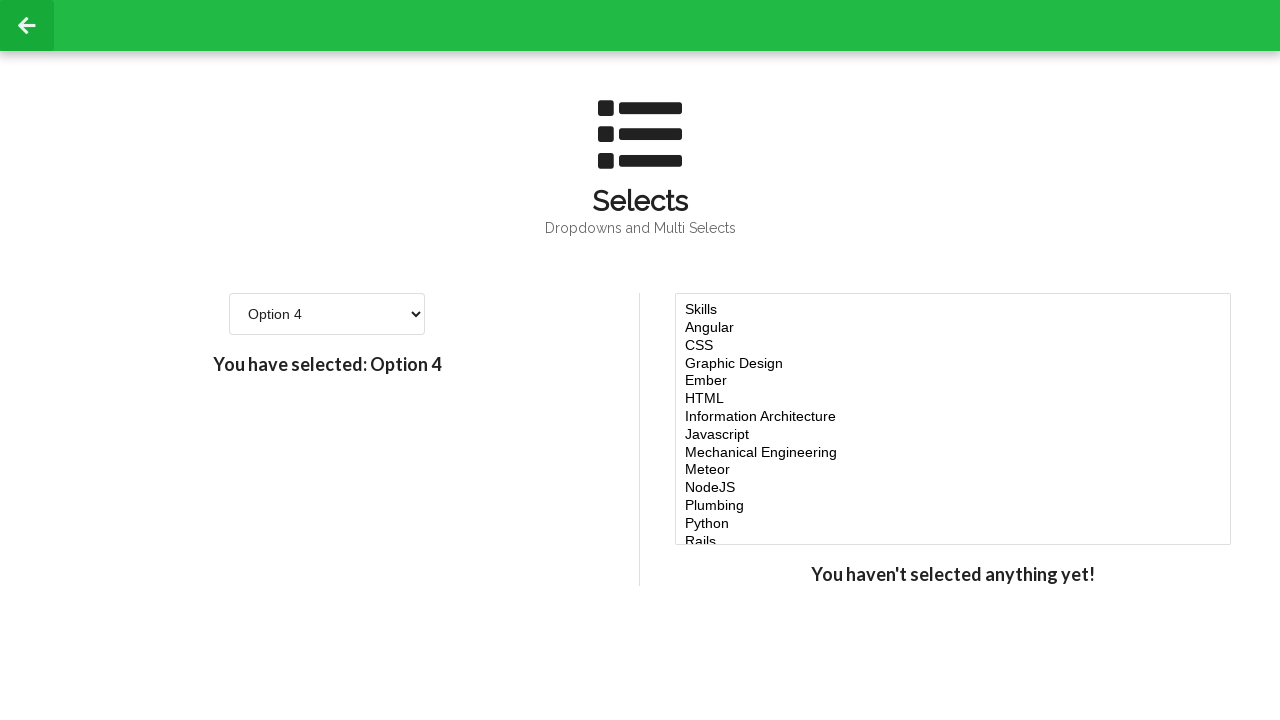

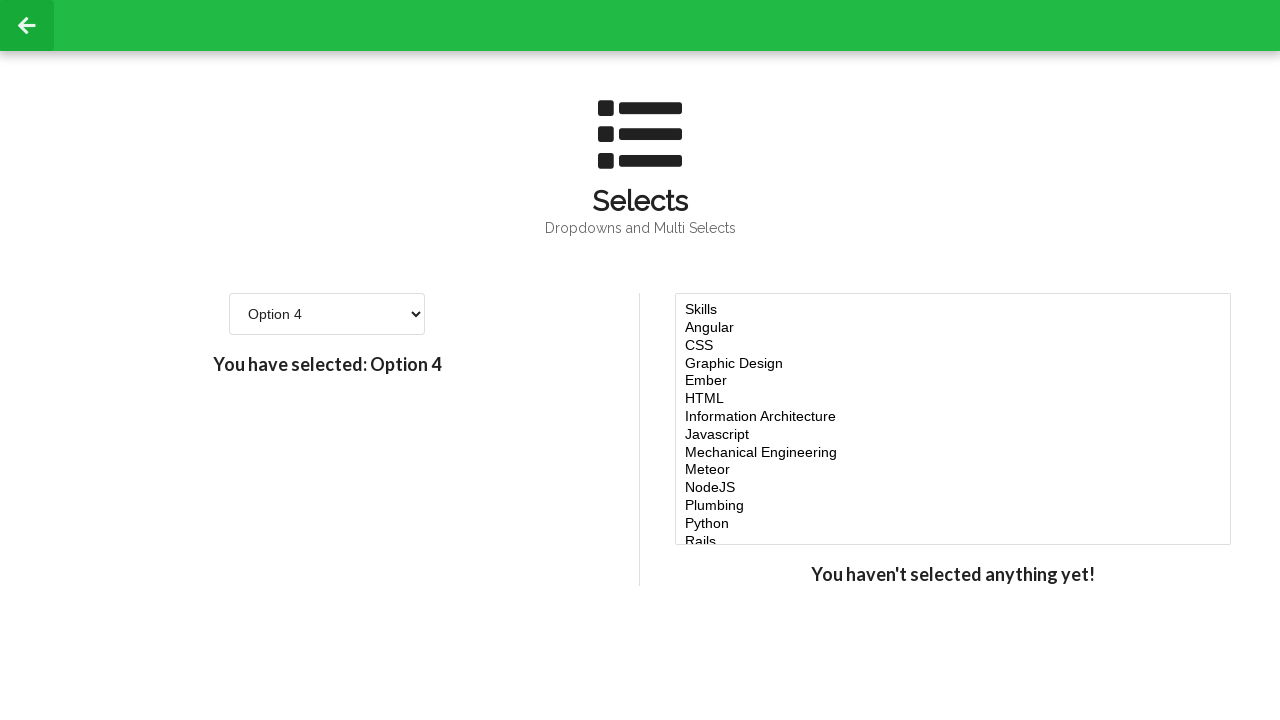